Waits for a price to reach $100, clicks a button, then solves a mathematical problem by extracting a value and calculating its logarithm

Starting URL: http://suninjuly.github.io/explicit_wait2.html

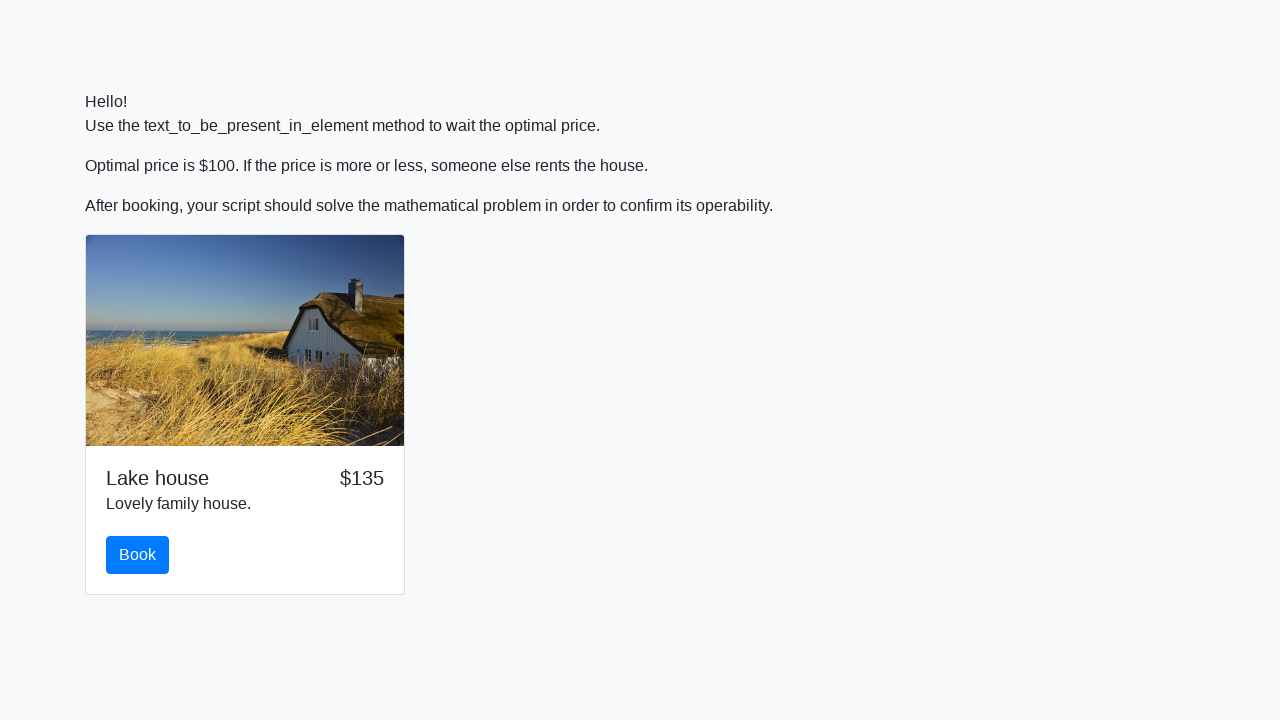

Waited for price to reach $100
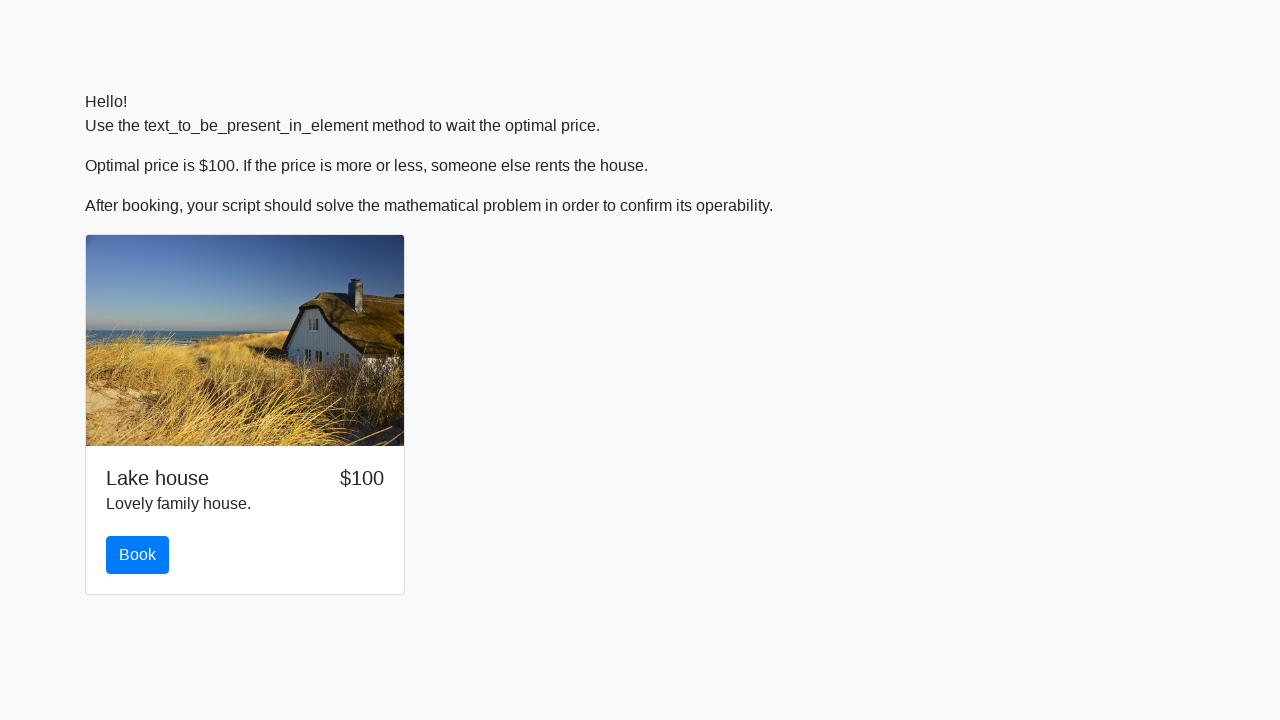

Clicked the book button at (138, 555) on button
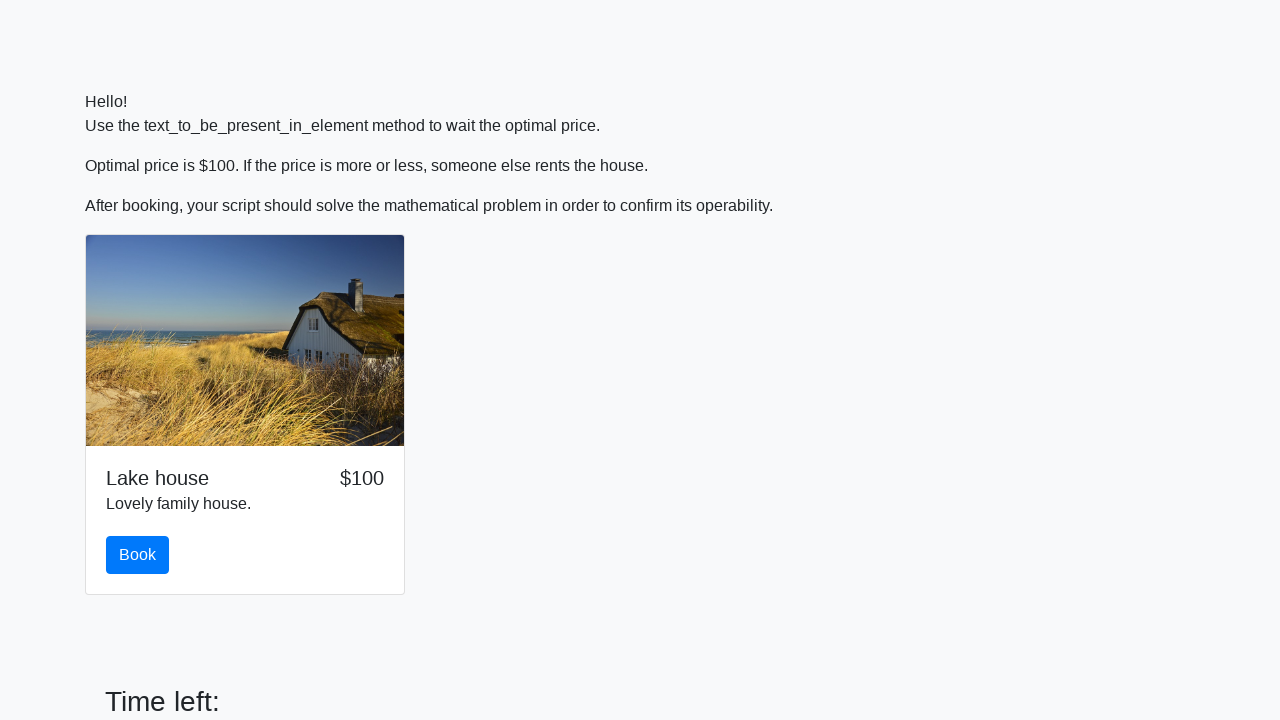

Extracted value from input_value element: 553
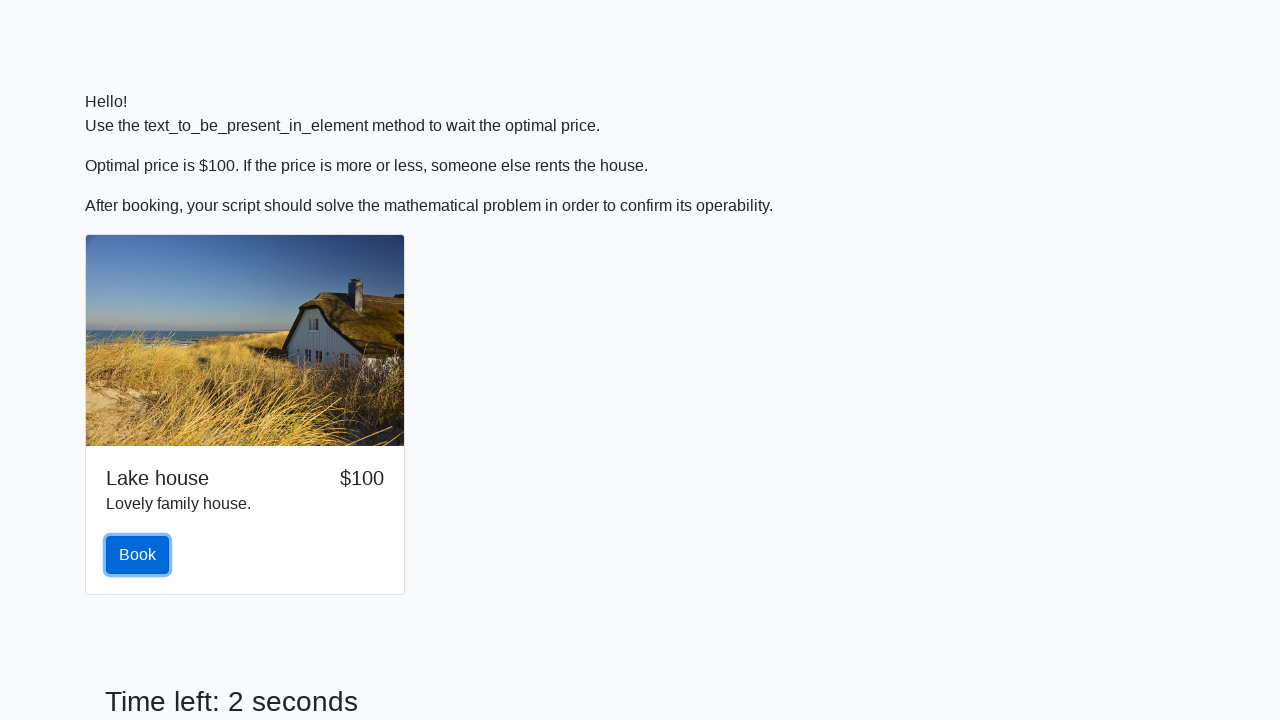

Filled form control with calculated logarithm value on .form-control
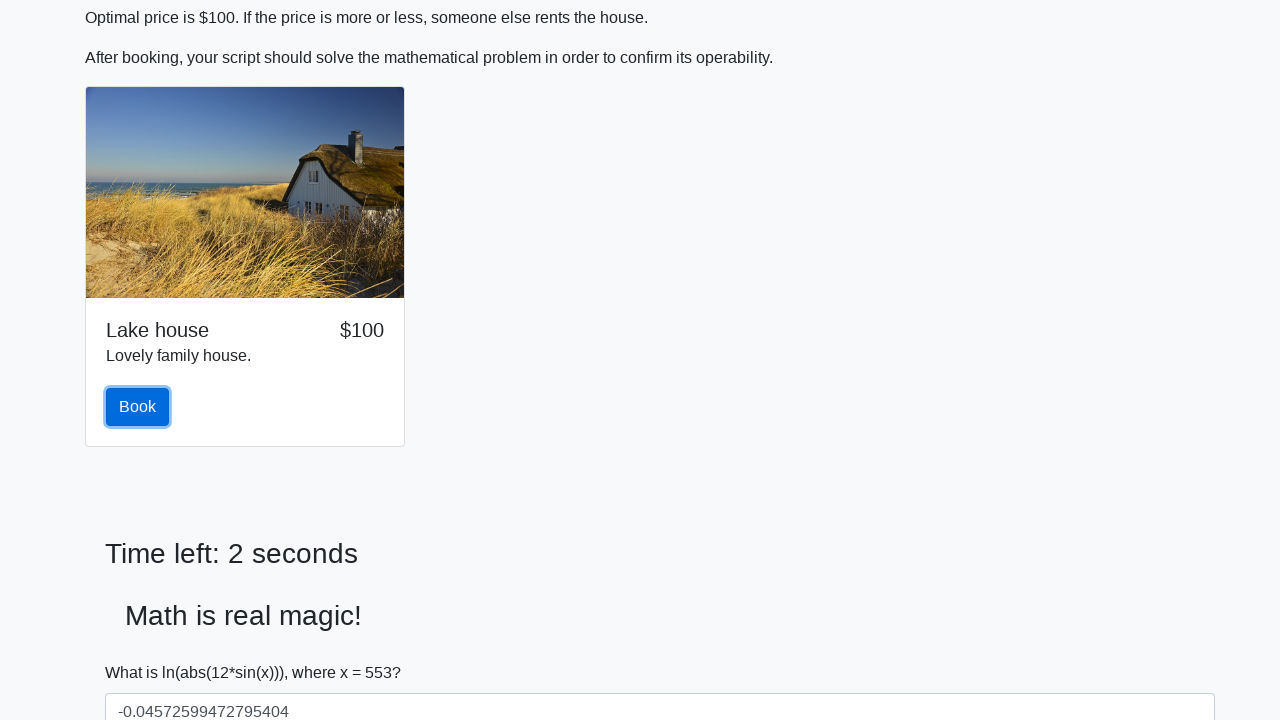

Scrolled solve button into view
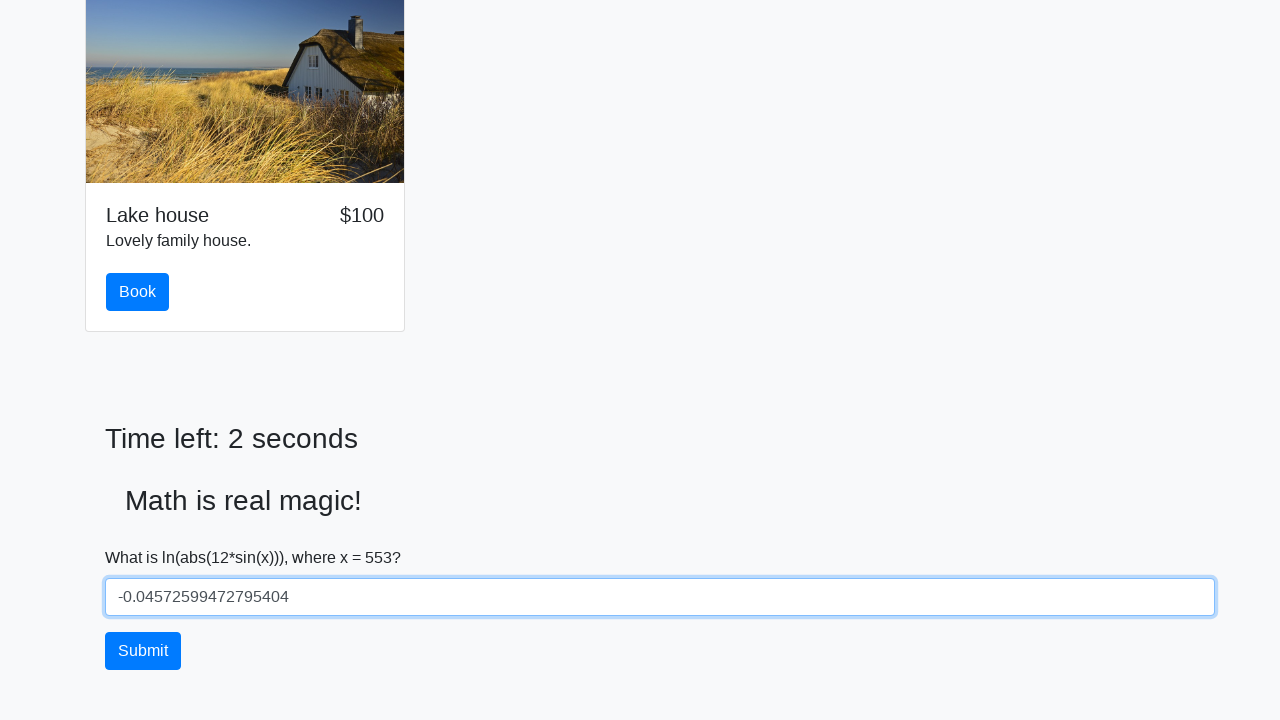

Clicked the solve button at (143, 651) on #solve
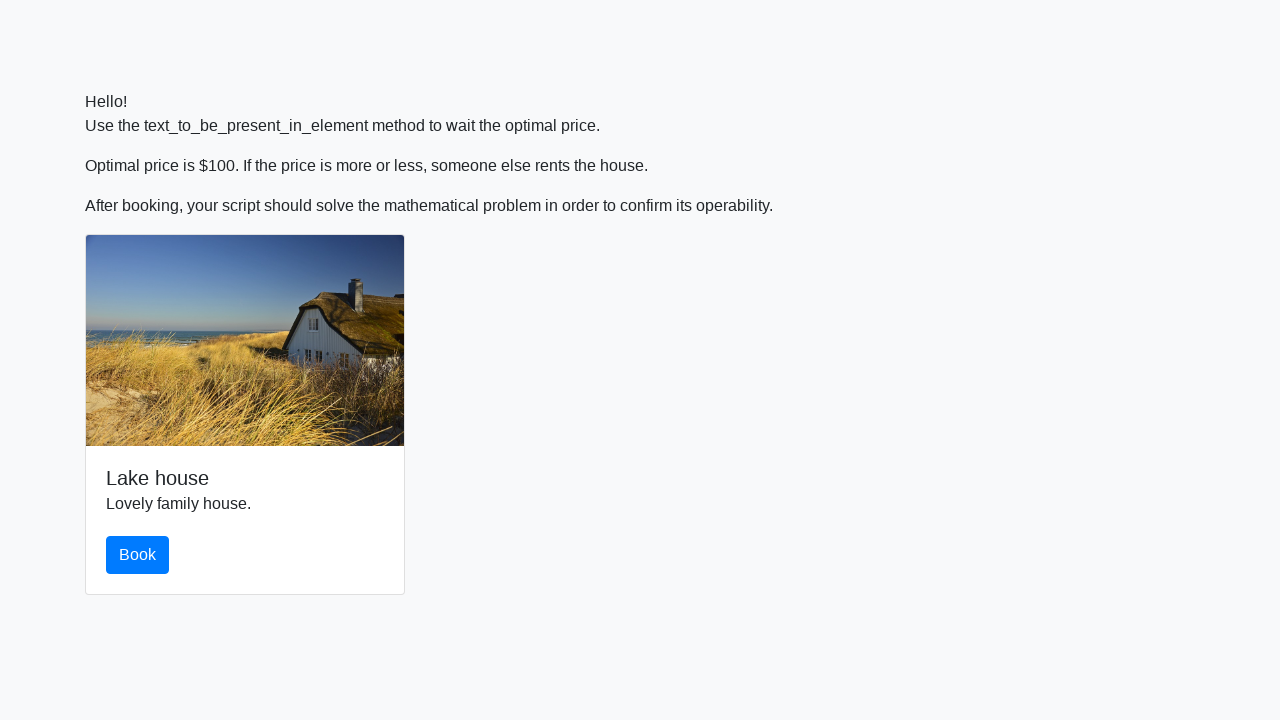

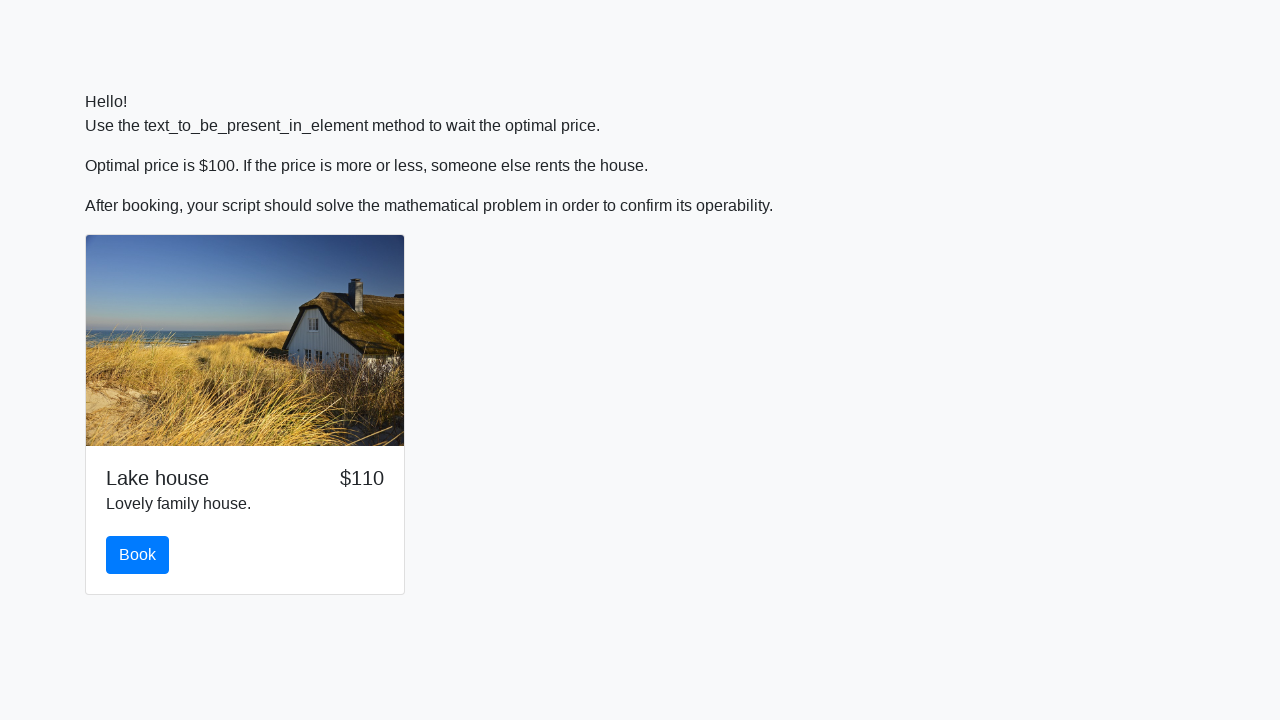